Tests JavaScript confirm alert functionality by triggering a confirm dialog and dismissing it

Starting URL: https://the-internet.herokuapp.com/javascript_alerts

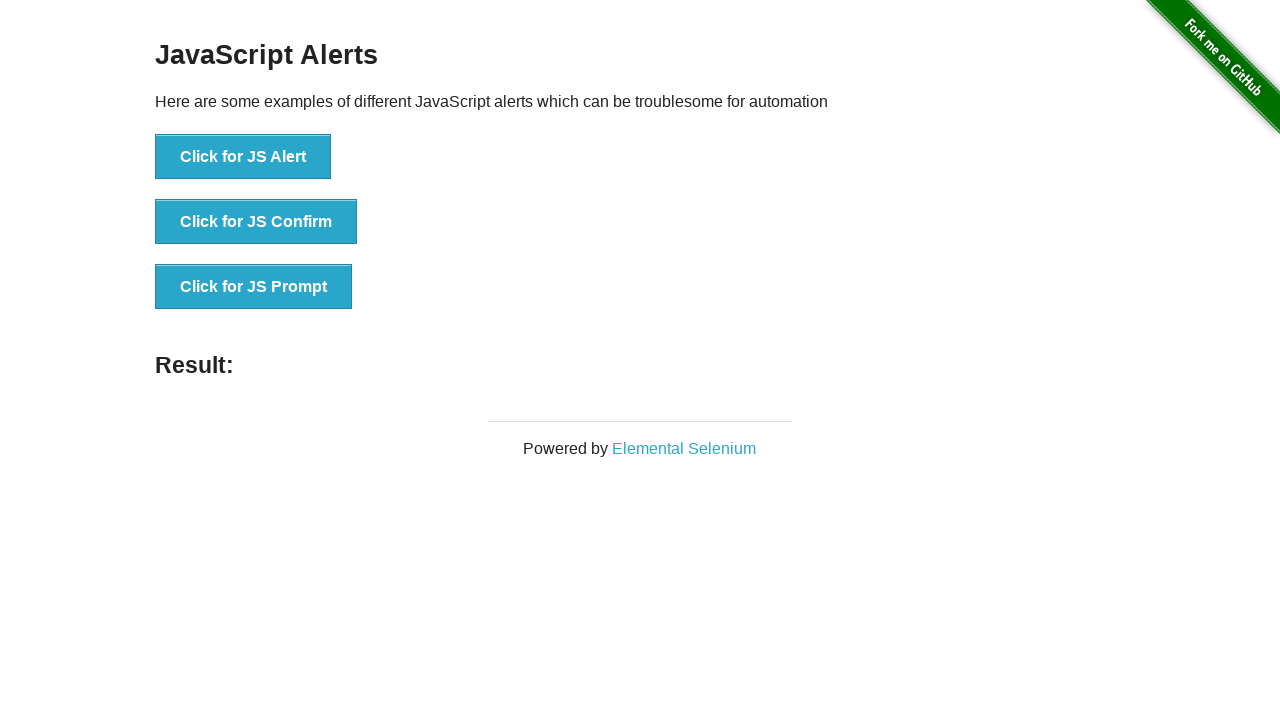

Clicked button to trigger JavaScript confirm alert at (256, 222) on xpath=//*[@id="content"]/div/ul/li[2]/button
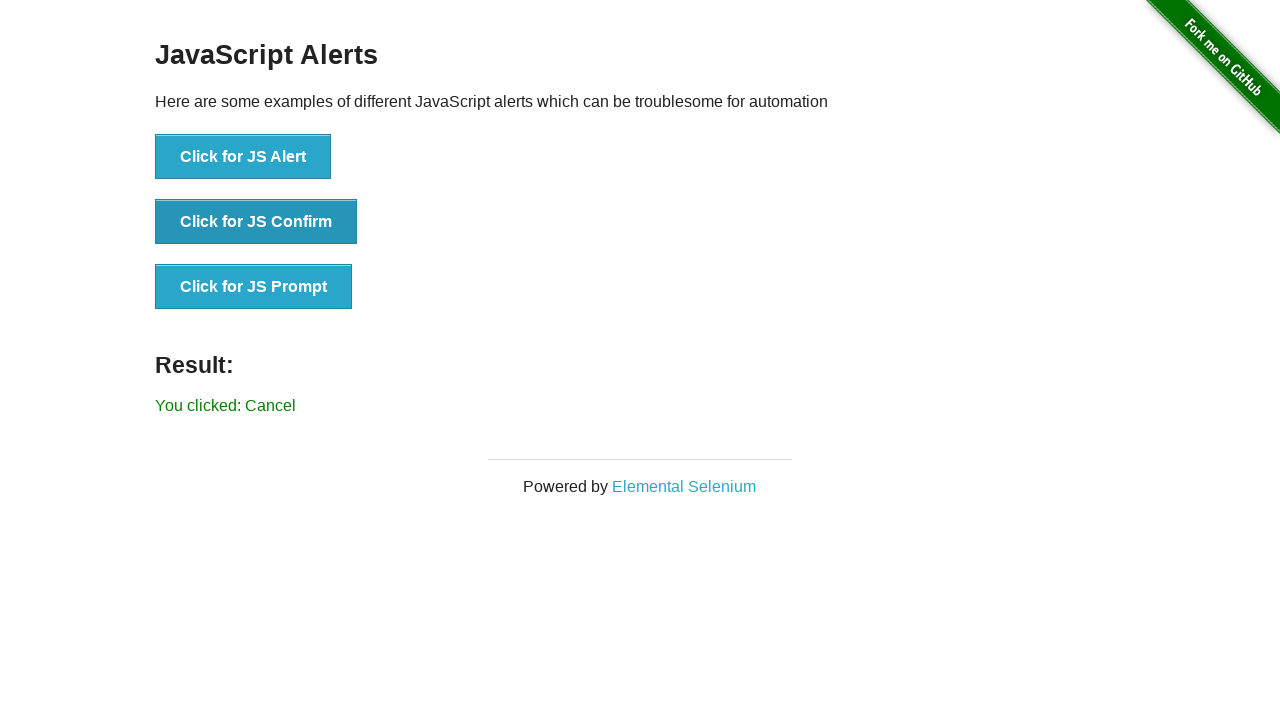

Set up dialog handler to dismiss the confirm alert
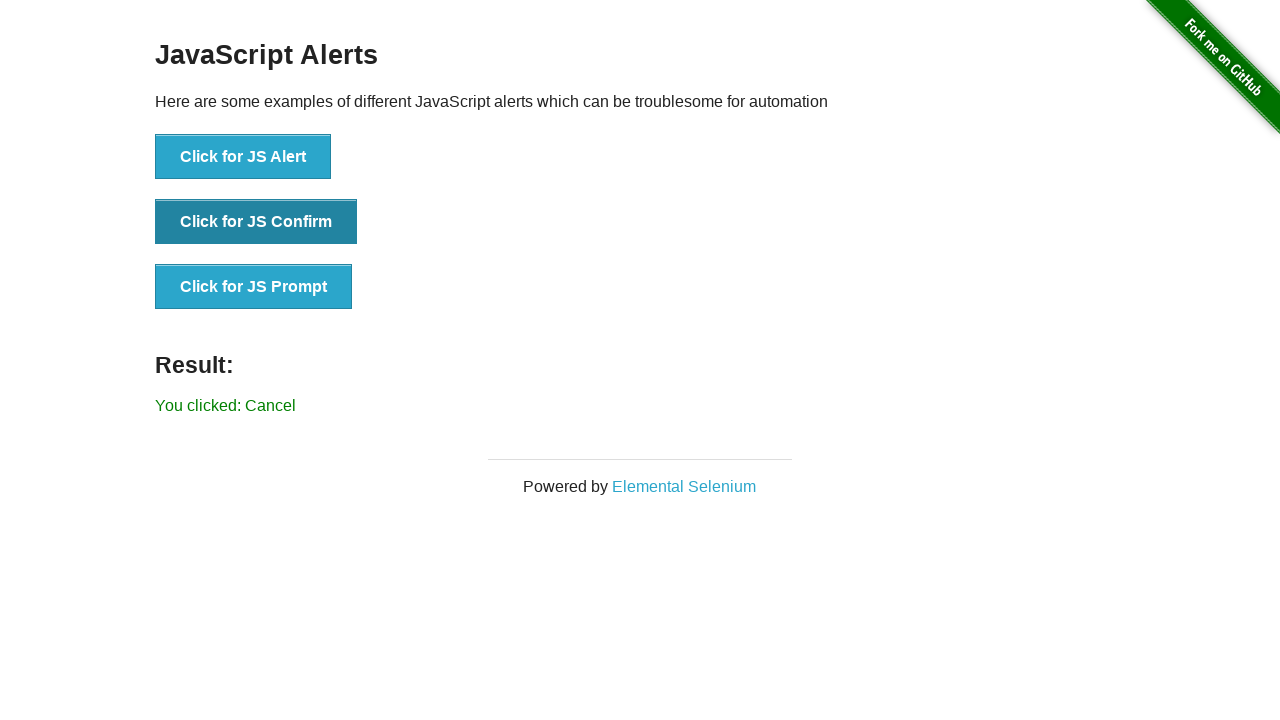

Clicked button to trigger confirm dialog and dismiss it at (256, 222) on xpath=//*[@id="content"]/div/ul/li[2]/button
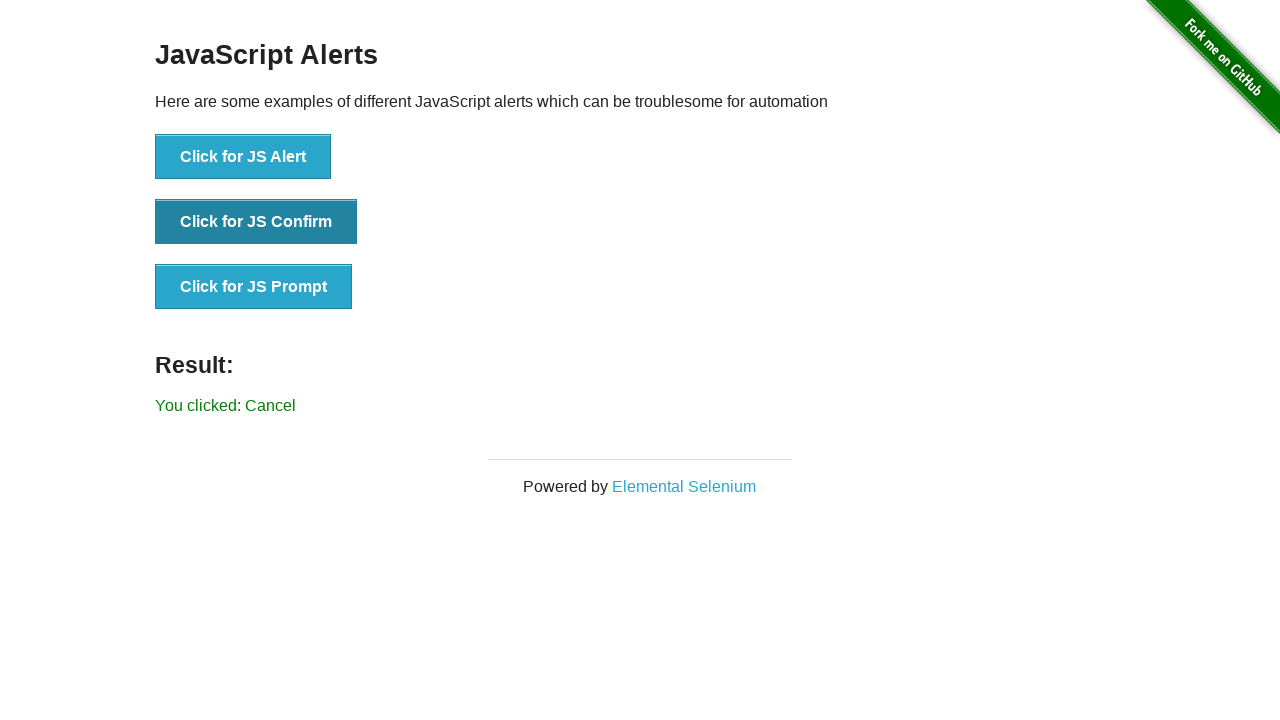

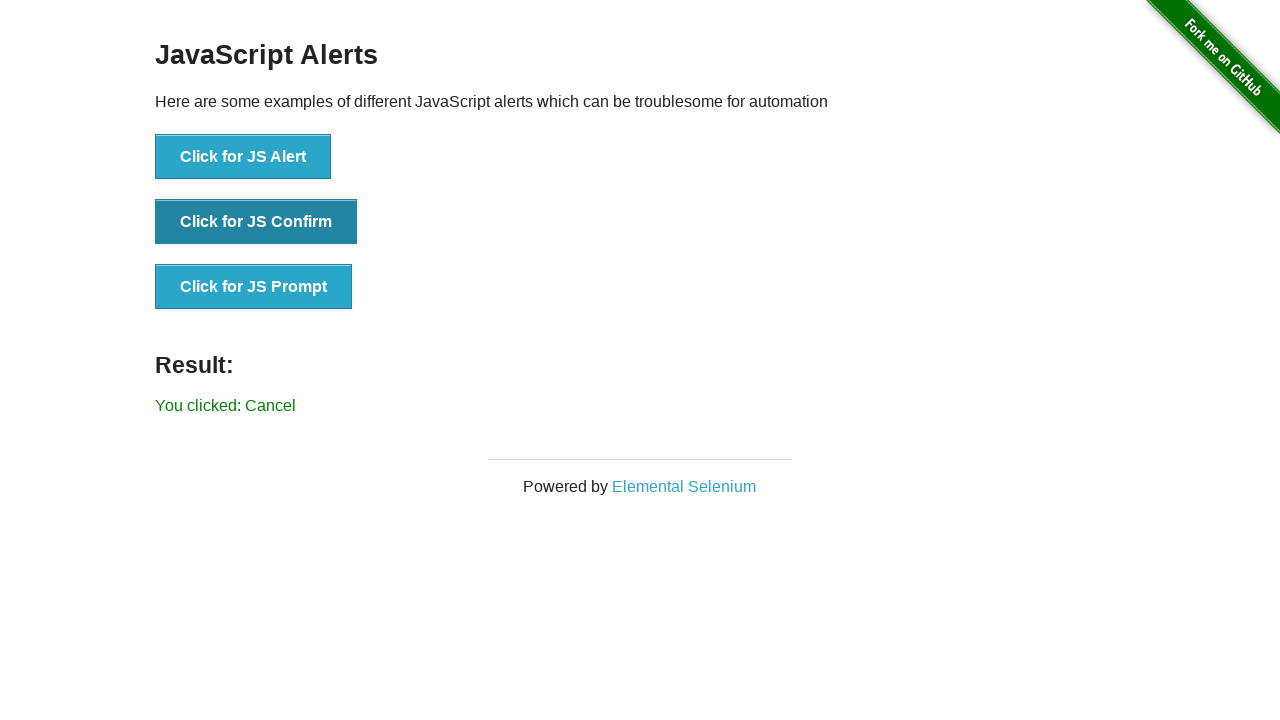